Tests dropdown menu interactions by clicking on three different dropdown elements (left-click, right-click, and double-click dropdowns) on a Selenium practice page.

Starting URL: https://bonigarcia.dev/selenium-webdriver-java/dropdown-menu.html

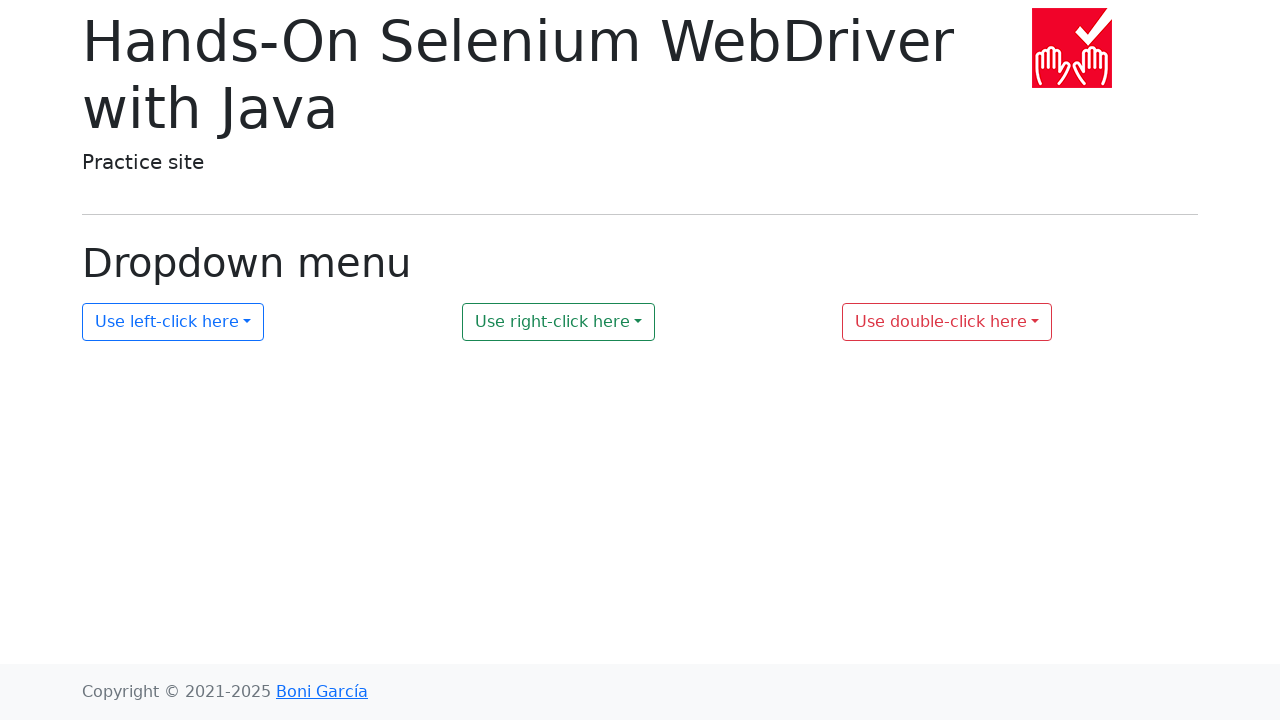

Navigated to dropdown menu practice page
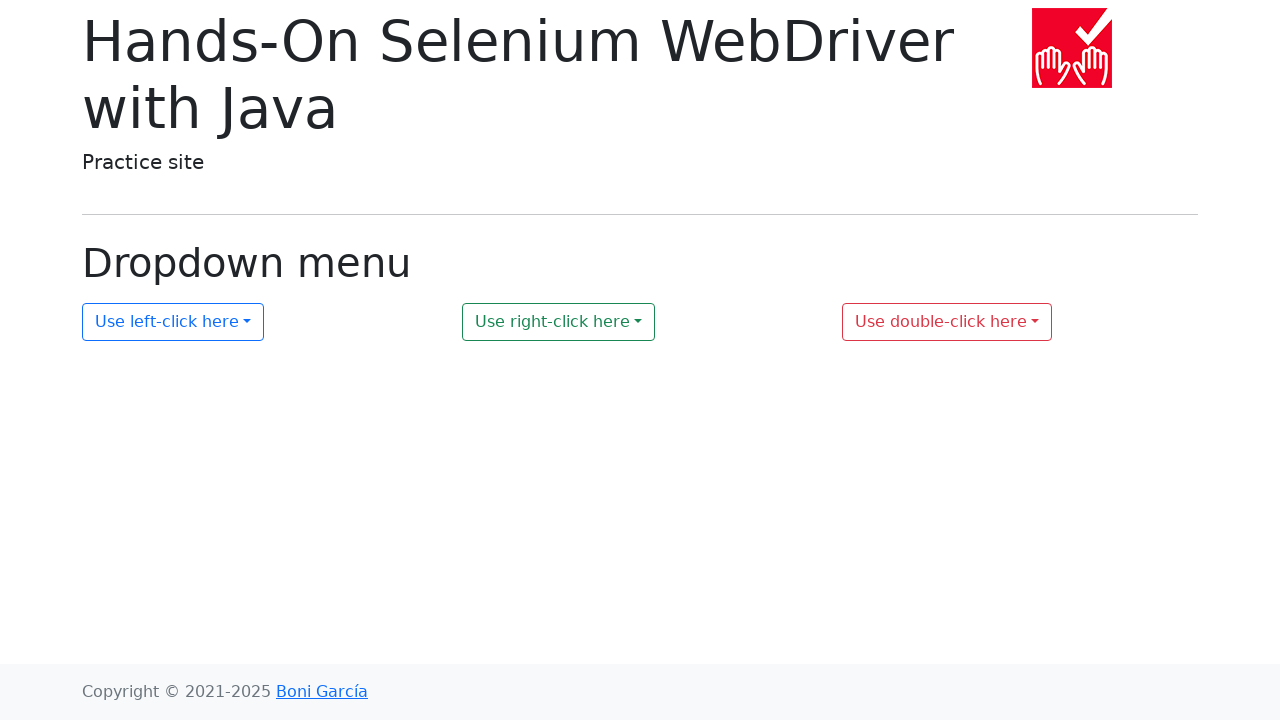

Clicked left-click dropdown element at (173, 322) on #my-dropdown-1
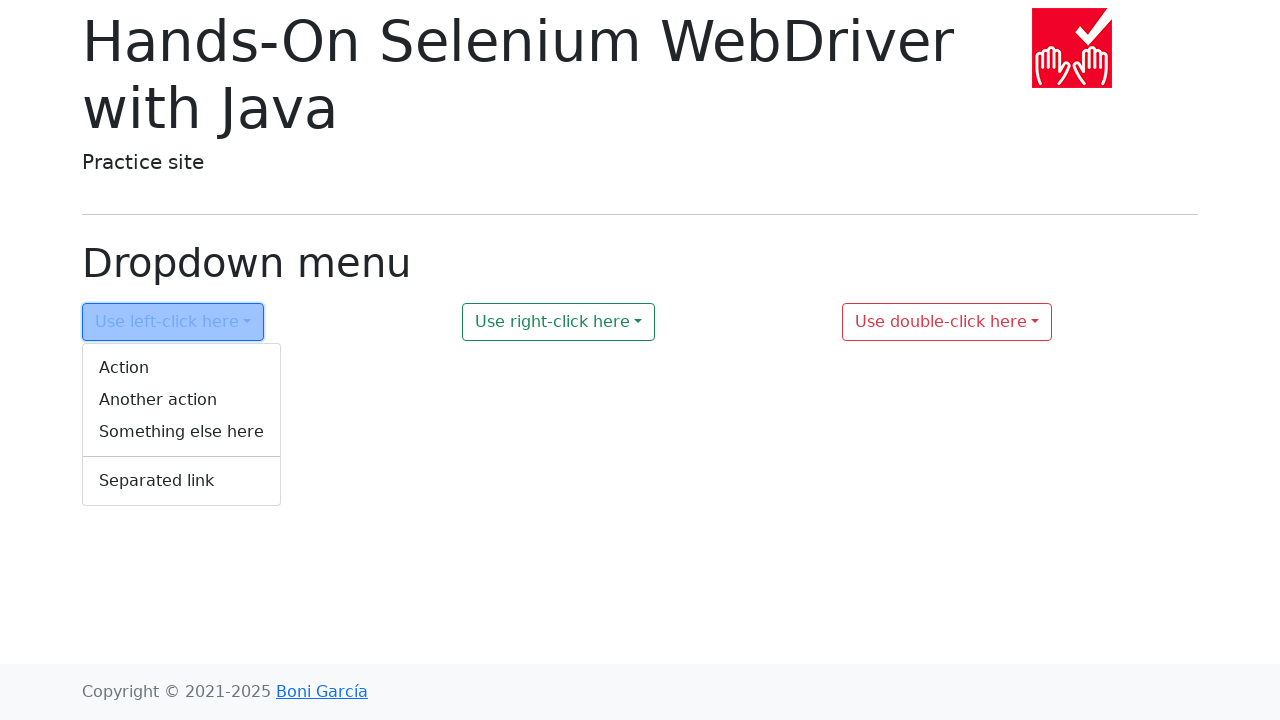

Clicked right-click dropdown element at (559, 322) on #my-dropdown-2
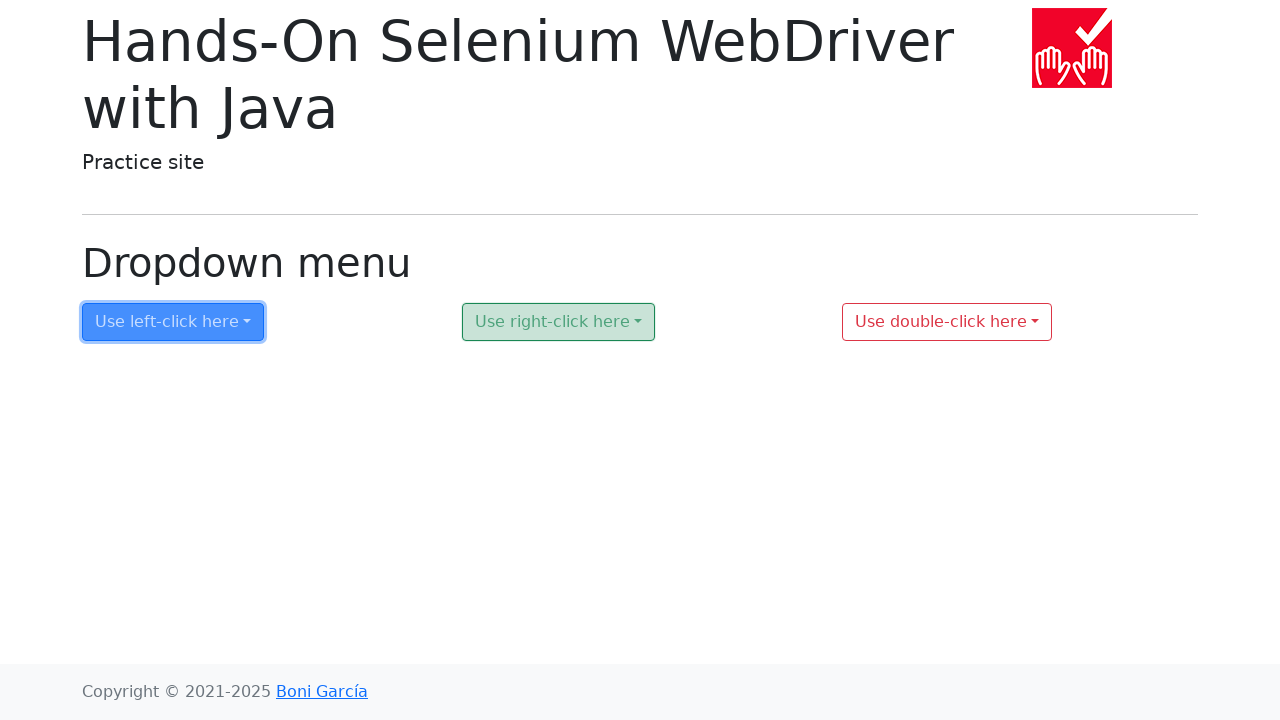

Clicked double-click dropdown element at (947, 322) on #my-dropdown-3
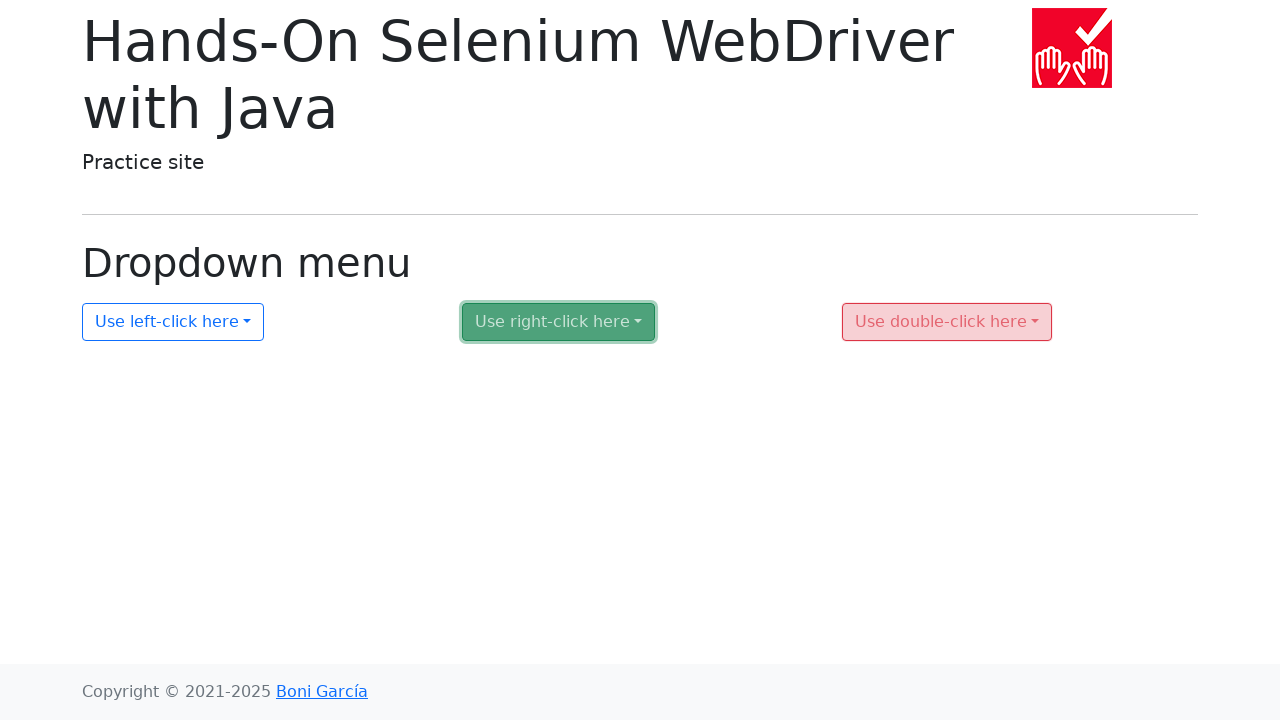

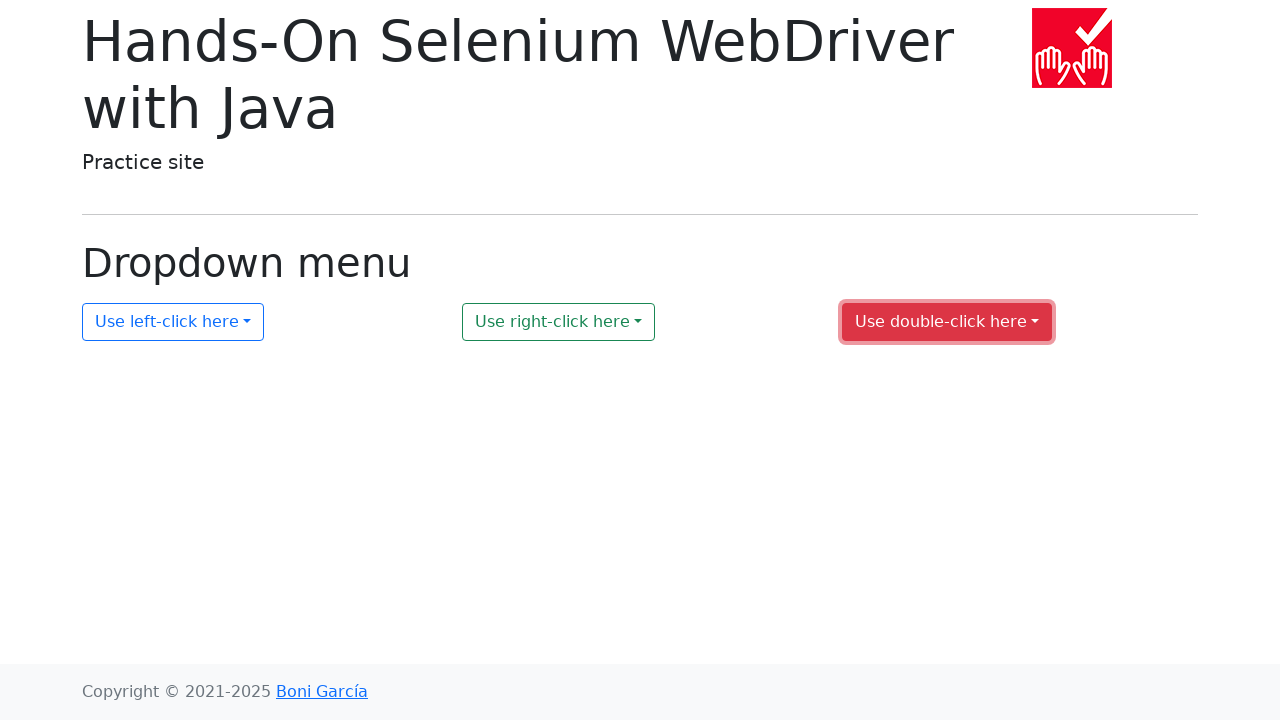